Tests the first page pagination by first navigating to page 2, then clicking the '|<' button to return to the first page.

Starting URL: https://ecommerce-playground.lambdatest.io/index.php?route=product/manufacturer/info&manufacturer_id=8

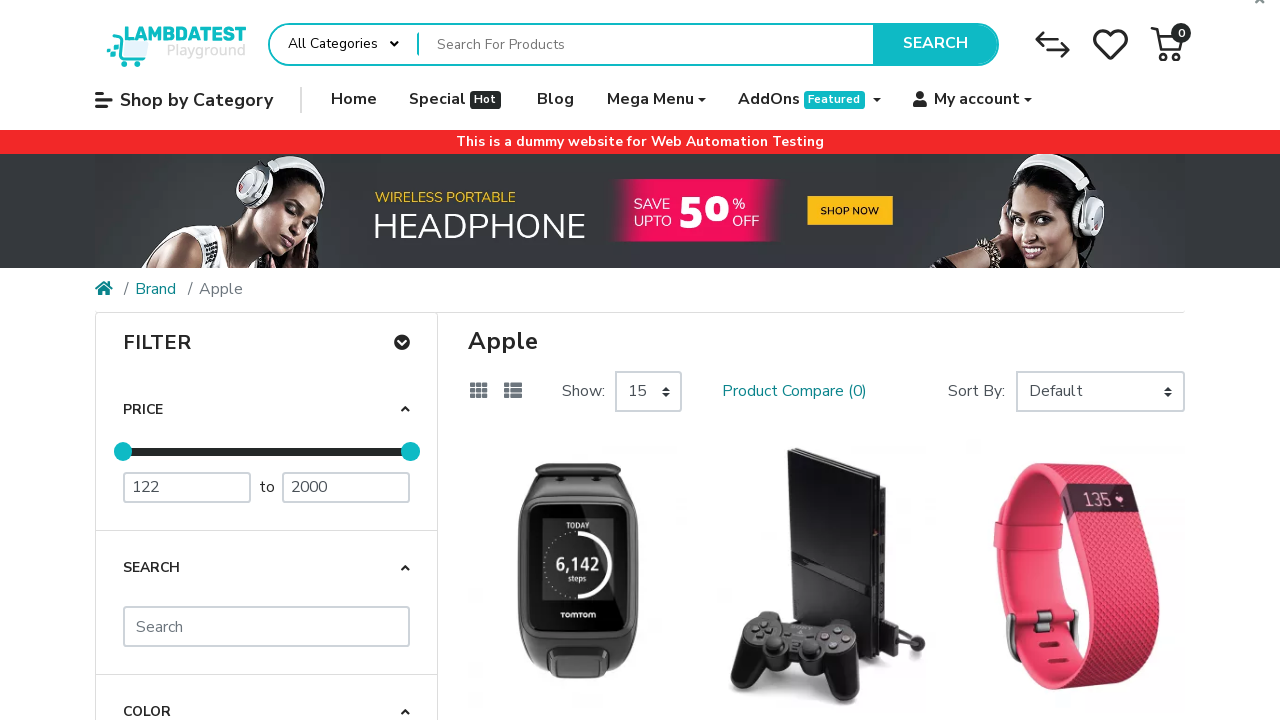

Clicked the third pagination link to navigate to page 2 at (606, 592) on .pagination li a >> nth=2
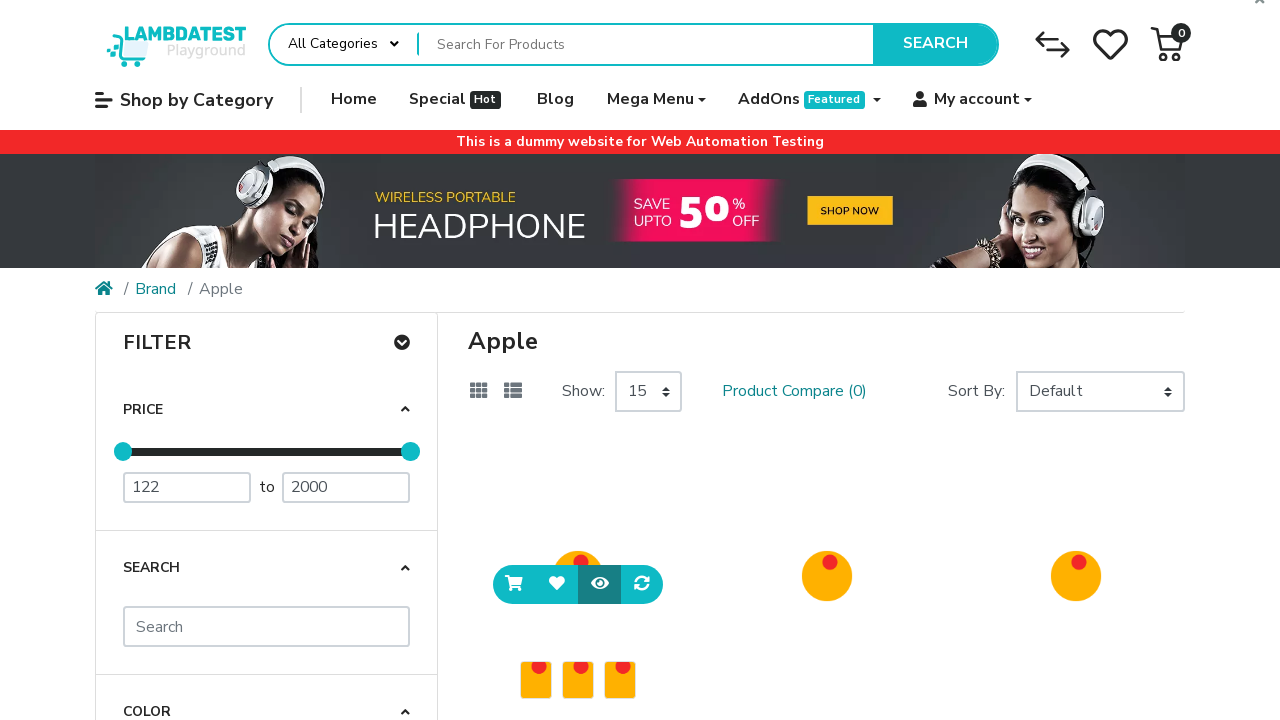

Page 2 loaded
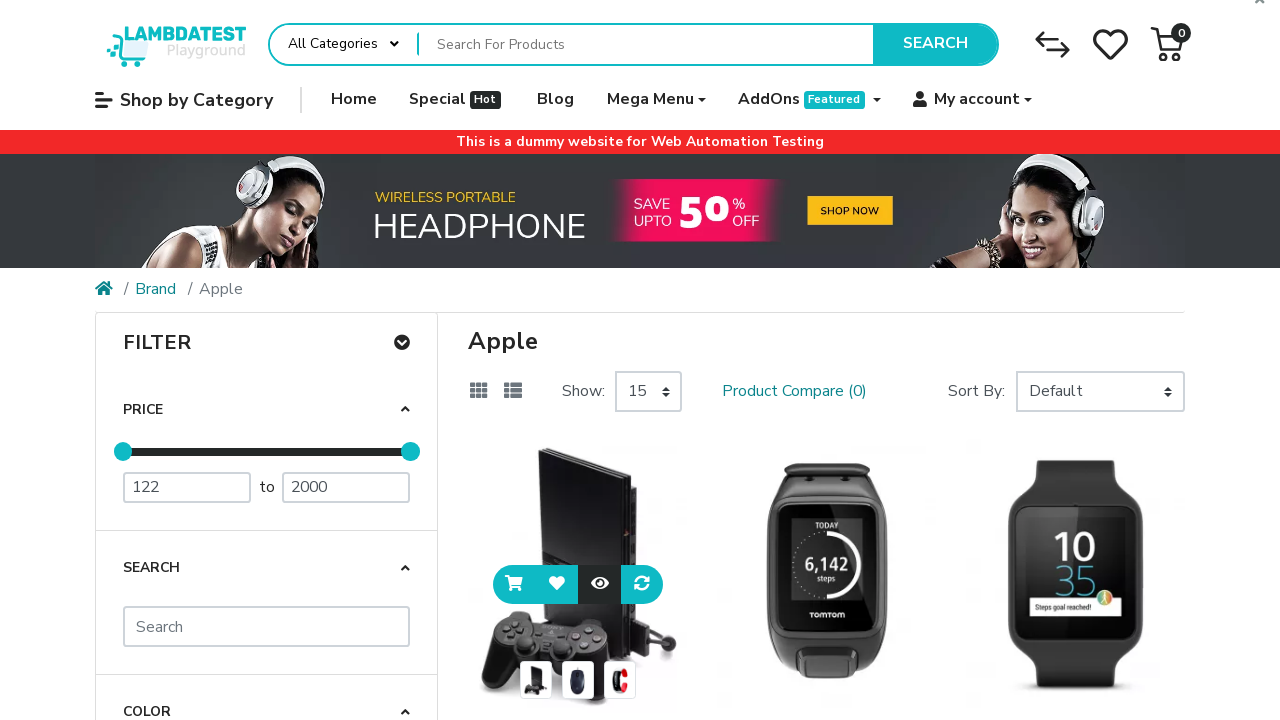

Located the first page link (|<)
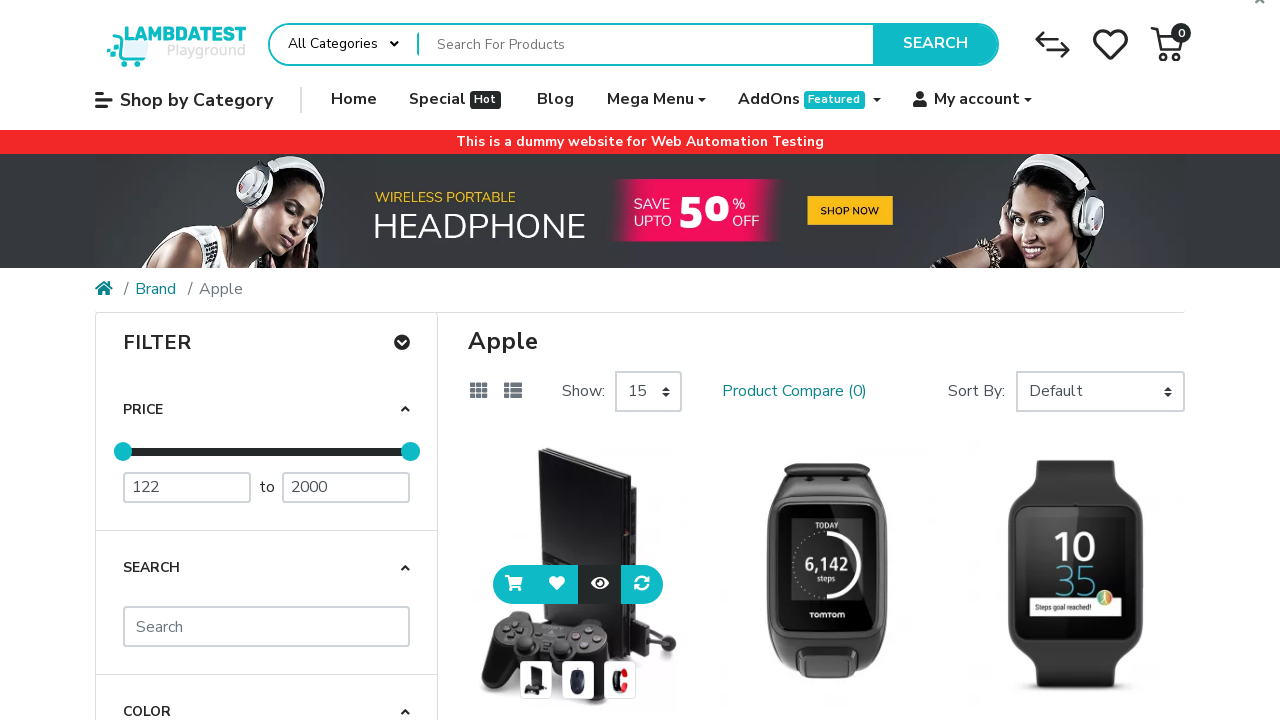

Clicked the first page link (|<) to return to page 1 at (487, 592) on internal:role=link[name="|<"s]
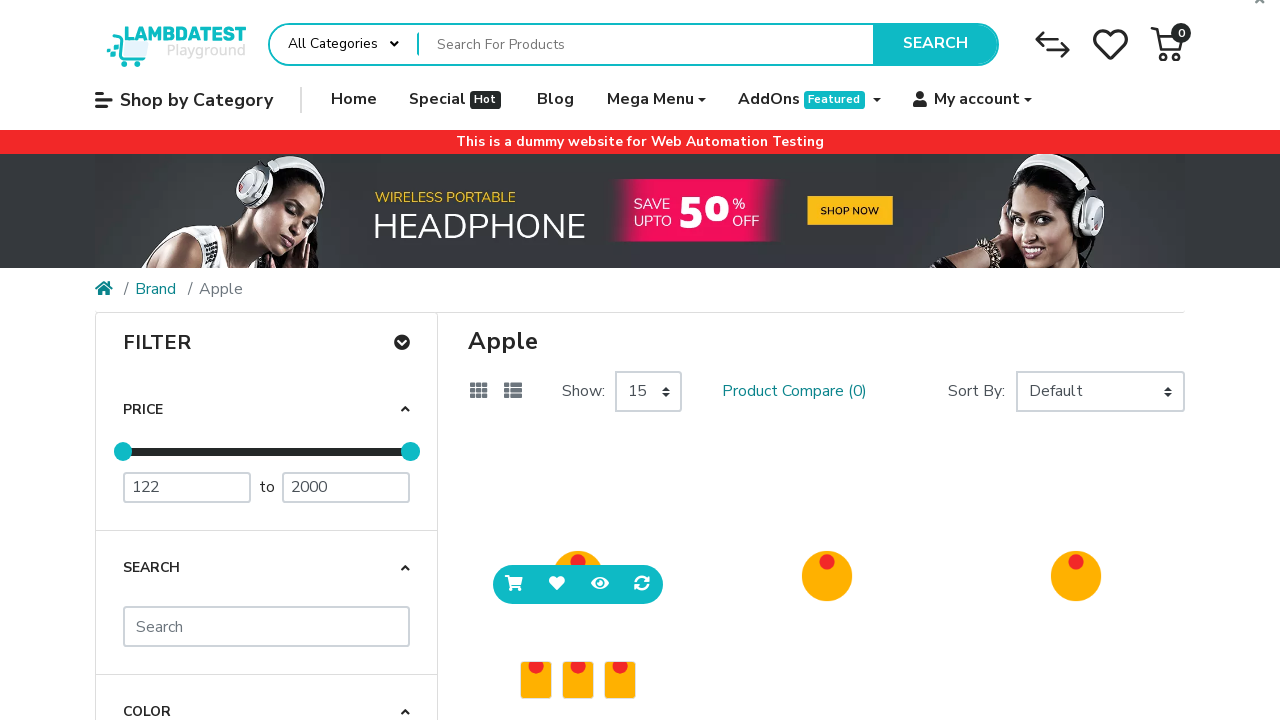

Waited 1500ms for page transition to complete
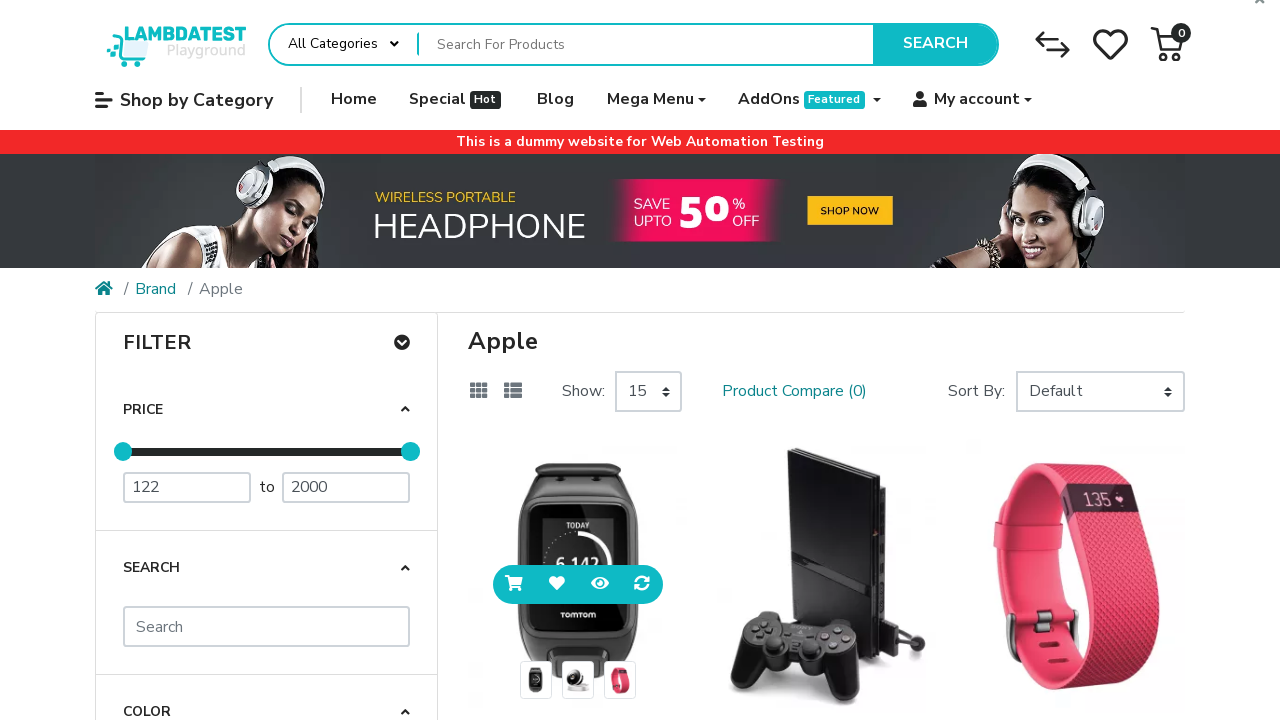

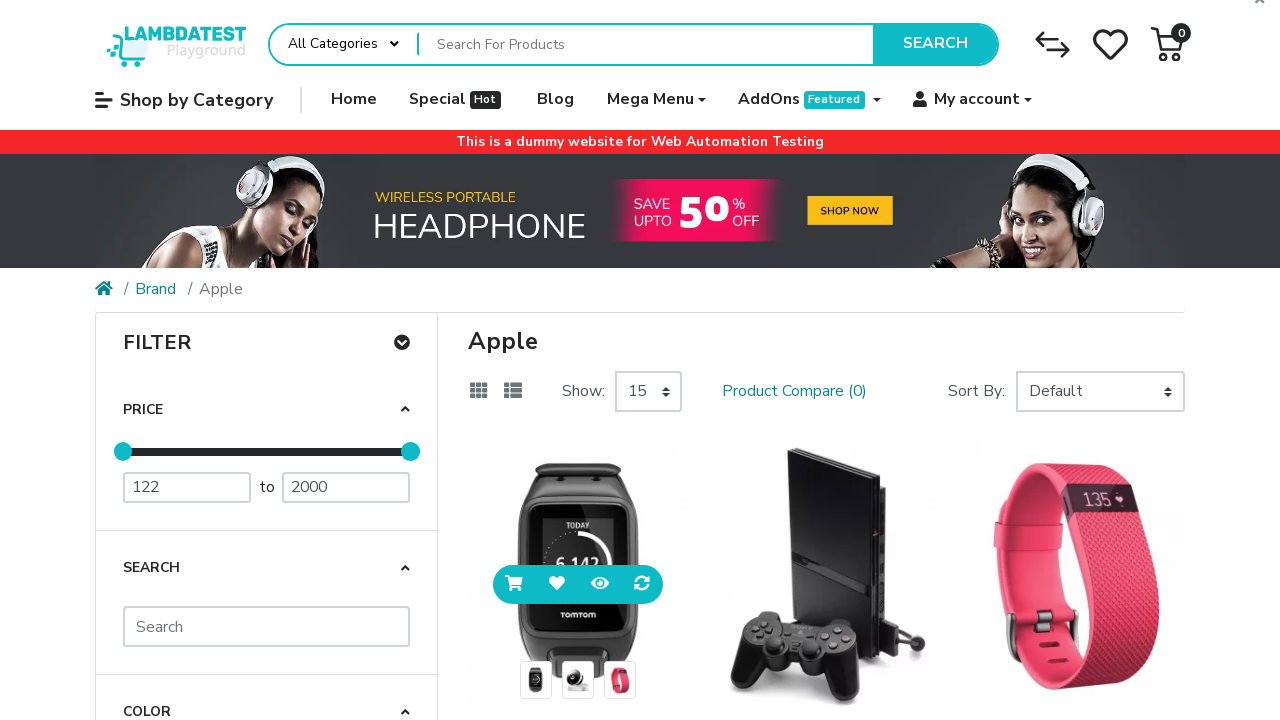